Tests the footer shipping link by scrolling to it, clicking it, and verifying the shipping information page loads

Starting URL: https://www.bhaane.com/tops

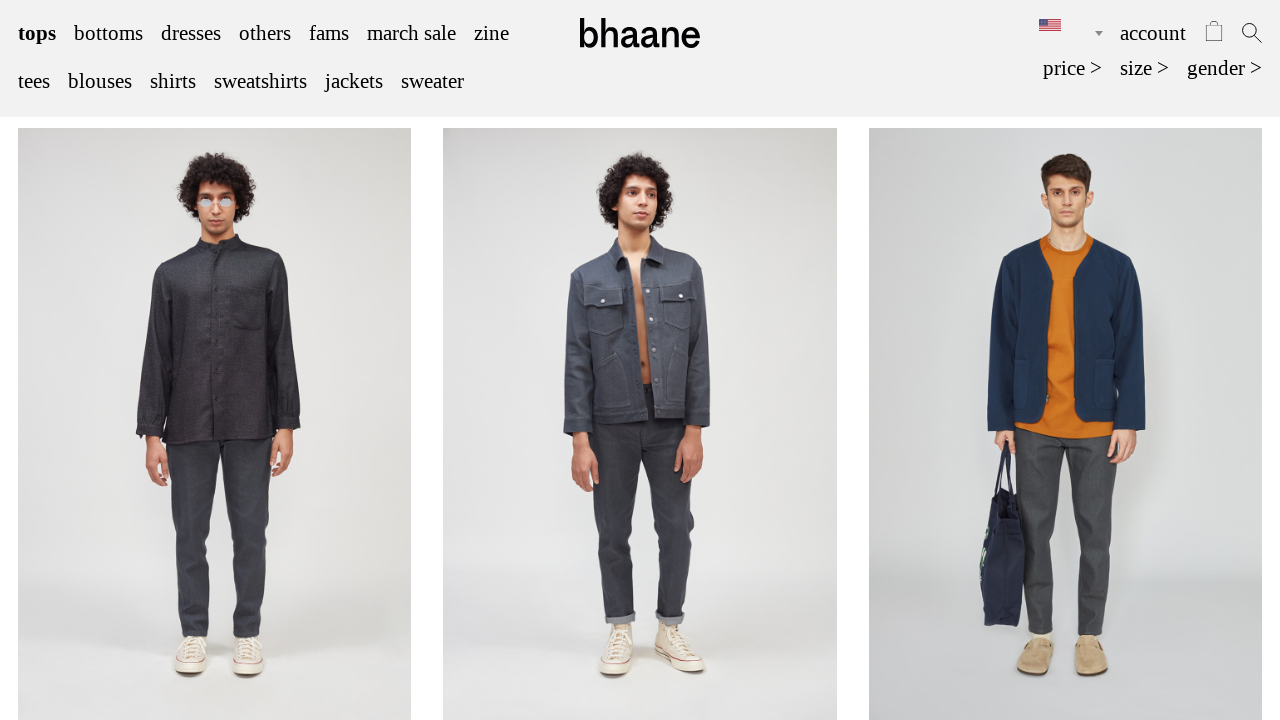

Scrolled to footer shipping link
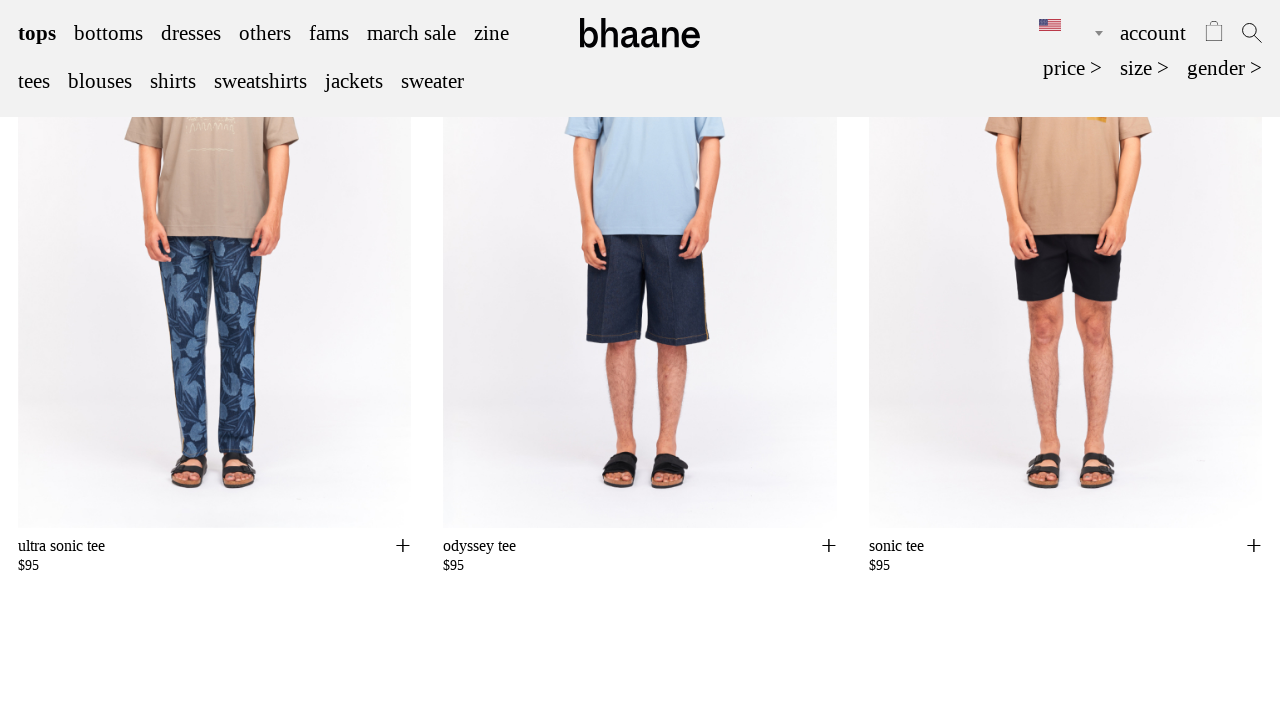

Clicked on shipping link at (464, 677) on xpath=//a[contains(text(),'shipping')]
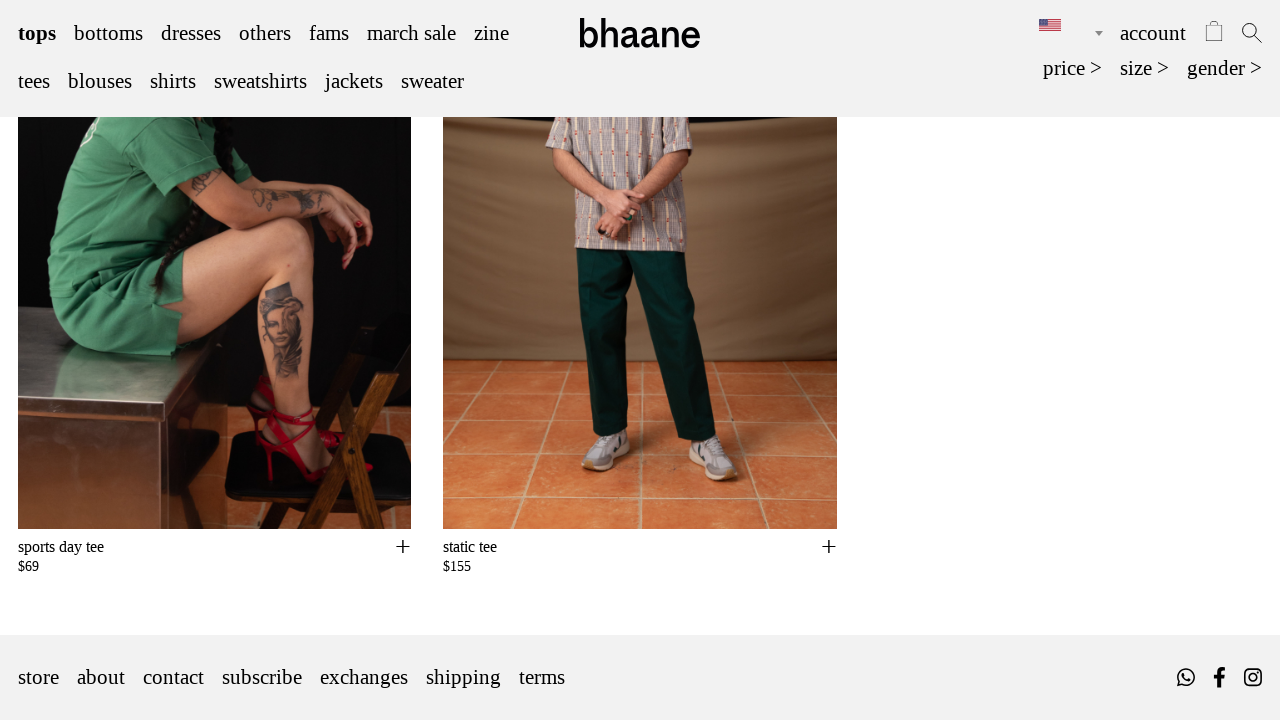

Shipping information page loaded
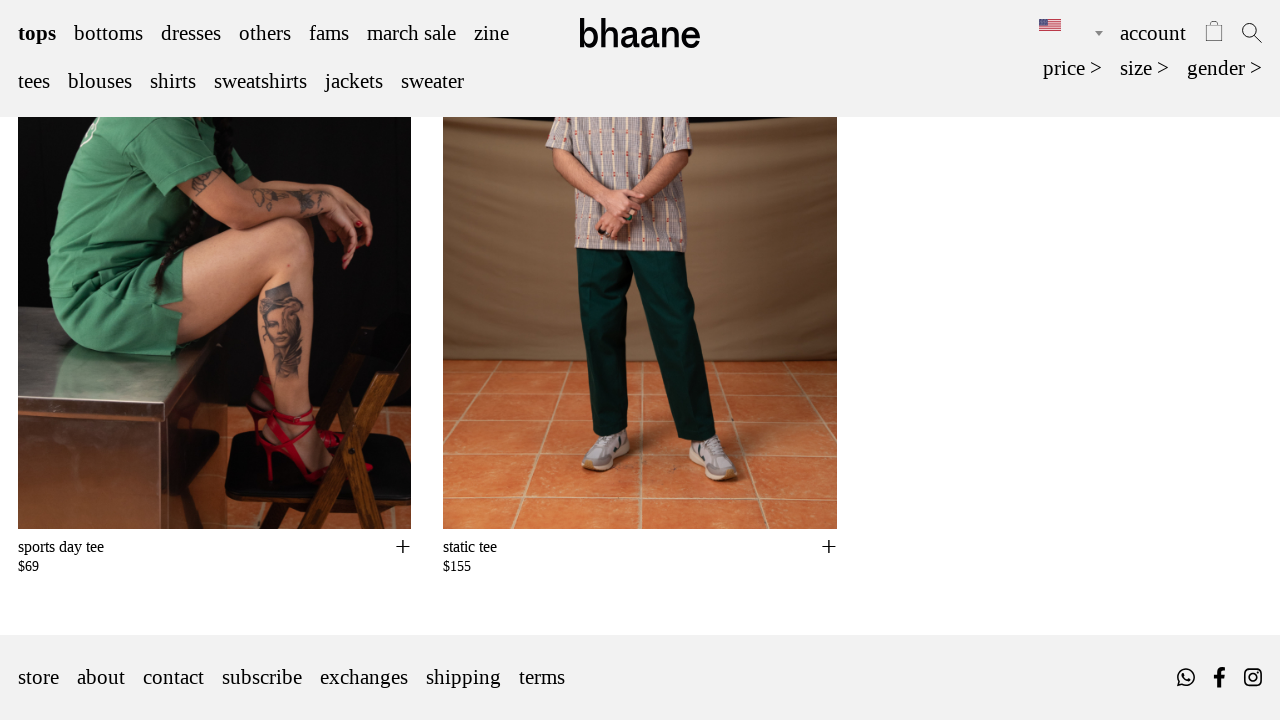

Scrolled down to view shipping information
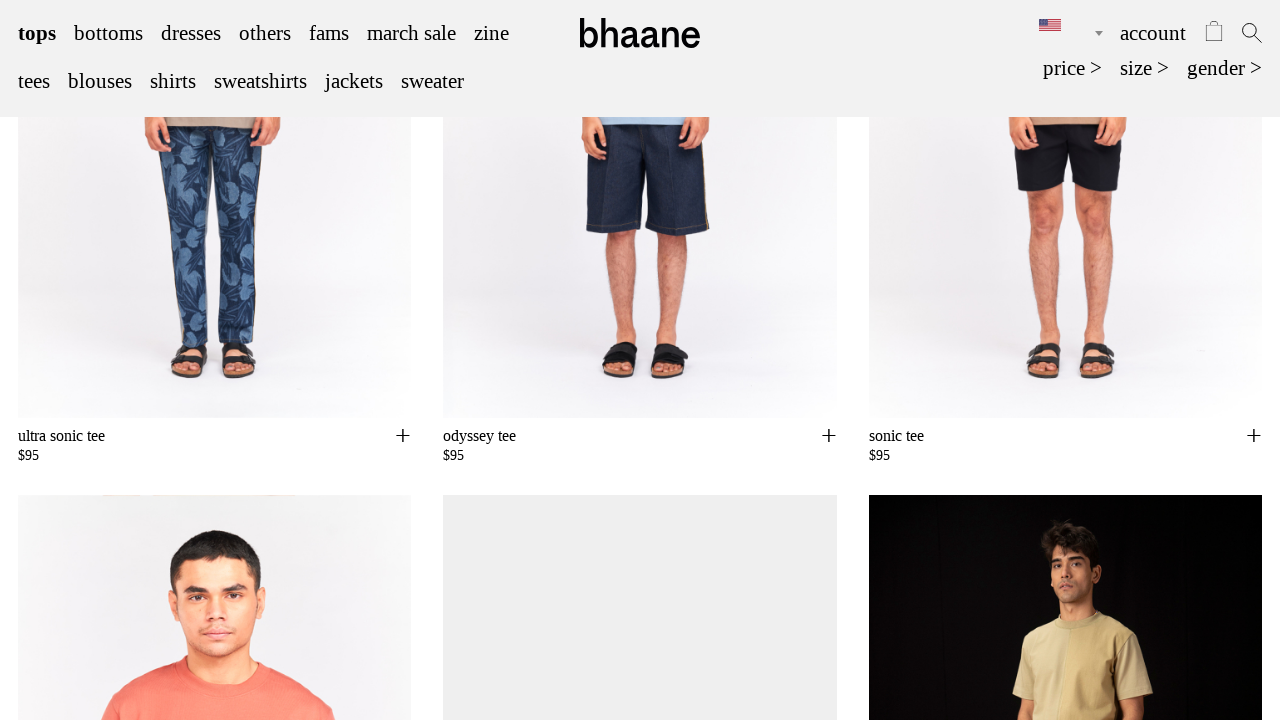

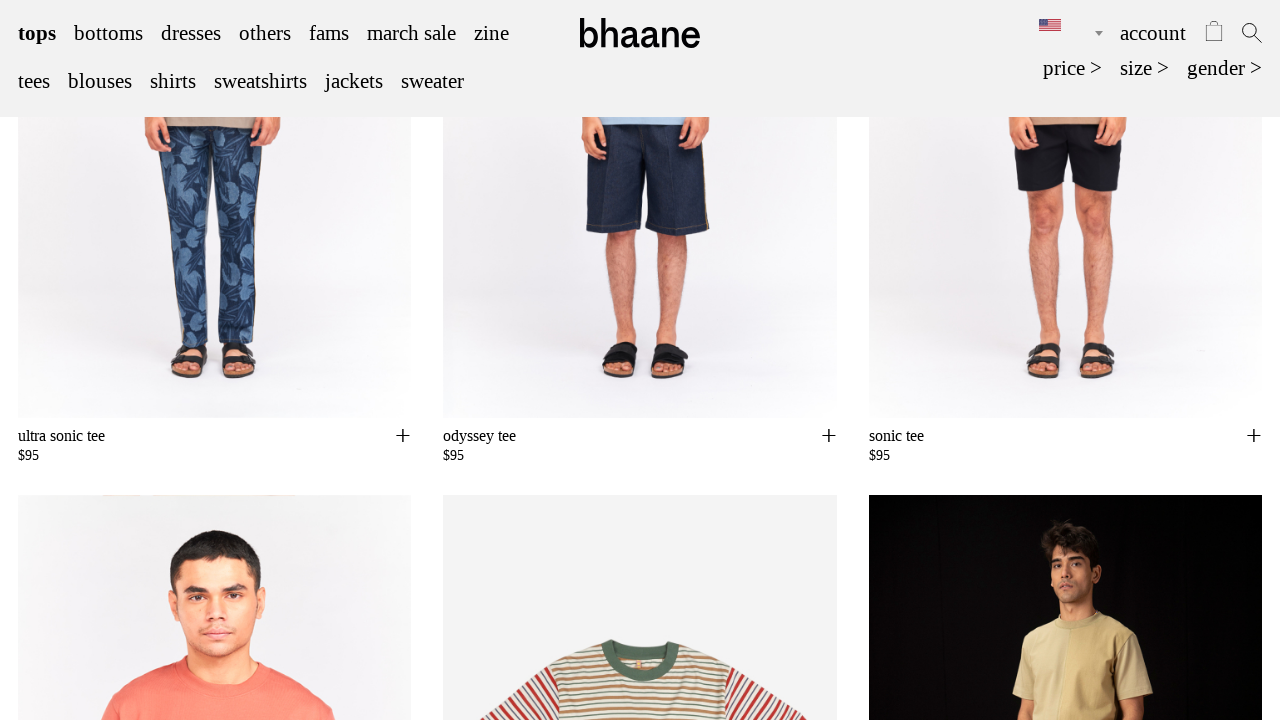